Tests 7-character validation with input "JOJOJOJO" (8 characters) and verifies the result shows "Valid Value"

Starting URL: https://testpages.eviltester.com/styled/apps/7charval/simple7charvalidation.html

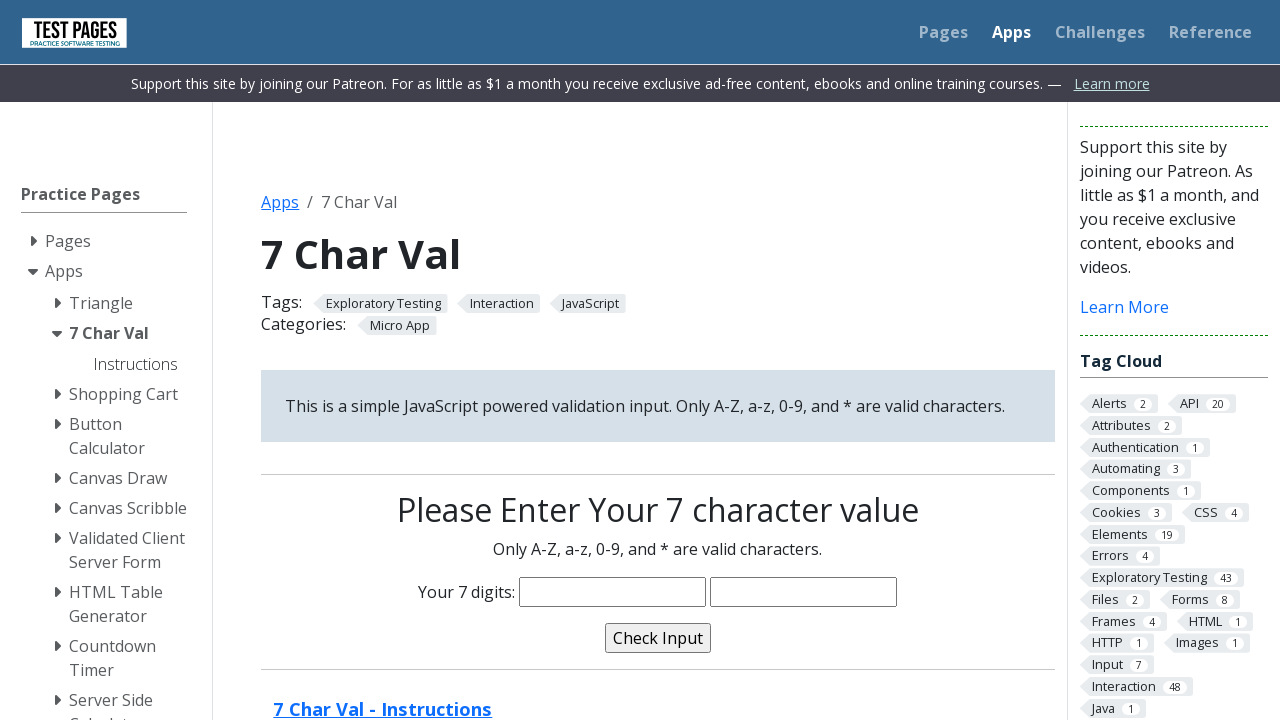

Filled characters field with 8-character input 'JOJOJOJO' on input[name='characters']
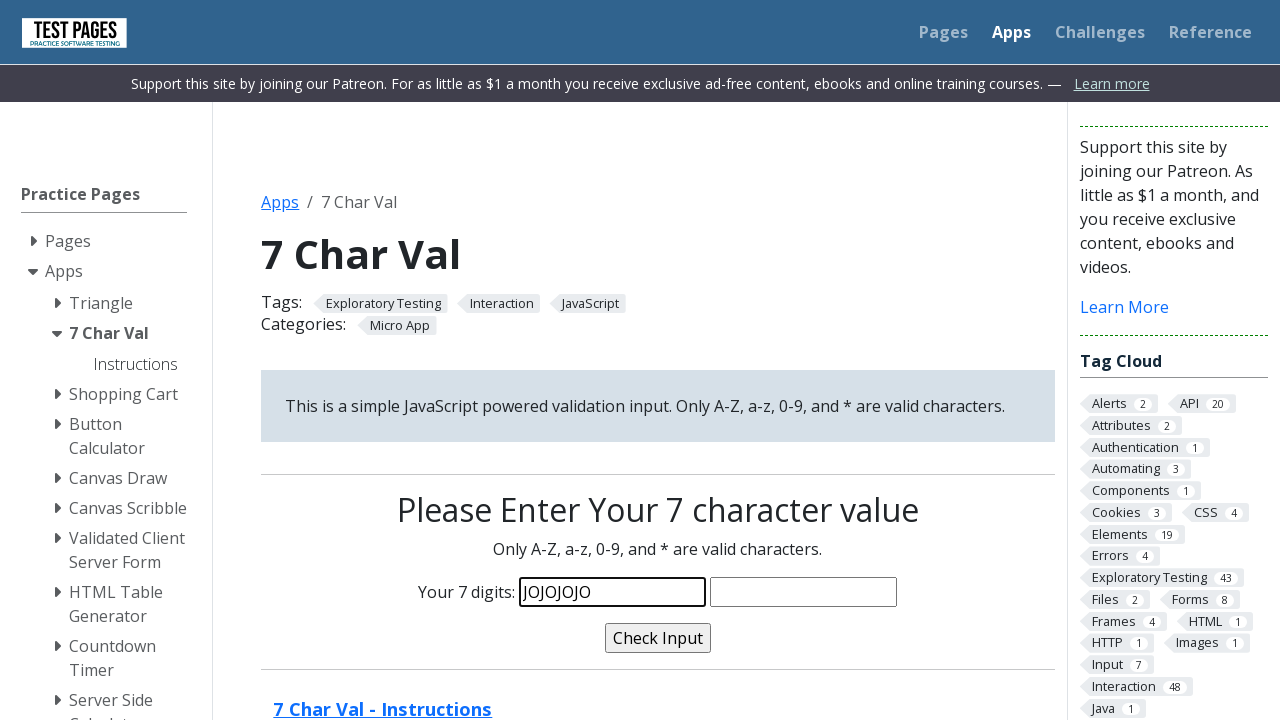

Clicked validate button at (658, 638) on input[name='validate']
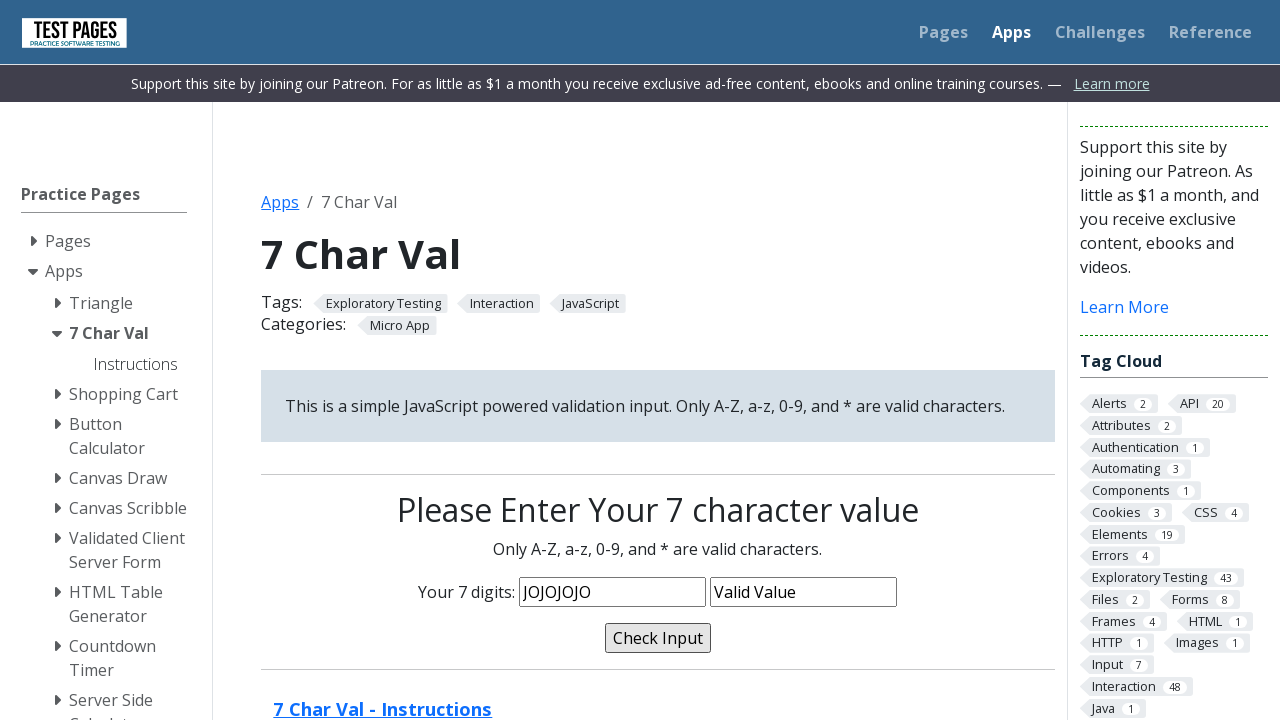

Verified validation message shows 'Valid Value'
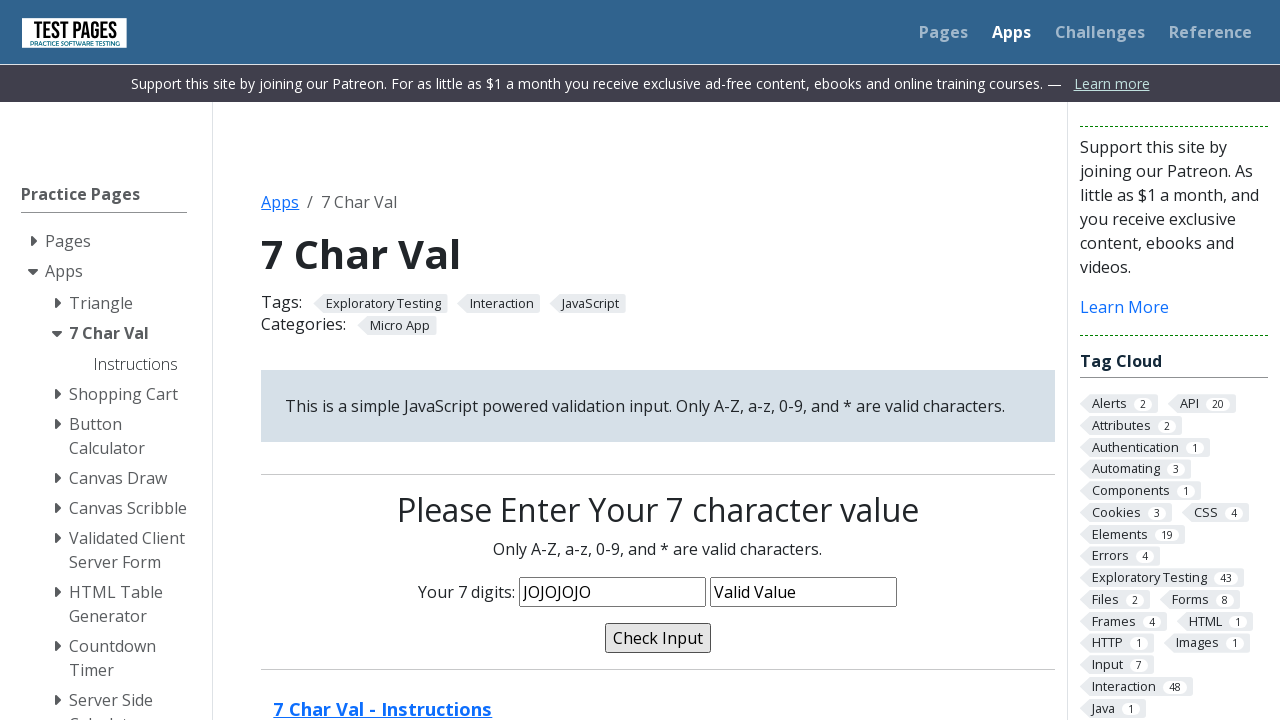

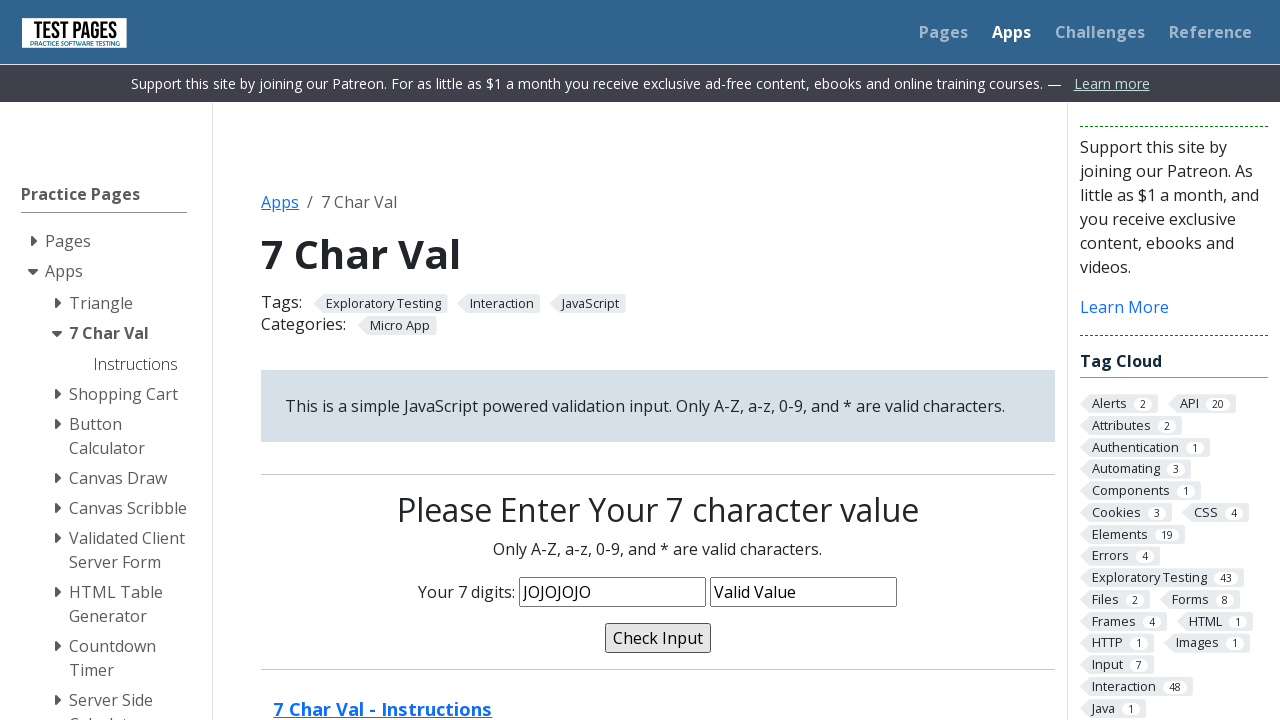